Searches for Software Engineer jobs in India on JP Morgan careers site by filling in job title and location fields and clicking search

Starting URL: https://jpmc.fa.oraclecloud.com/hcmUI/CandidateExperience/en/sites/CX_1001

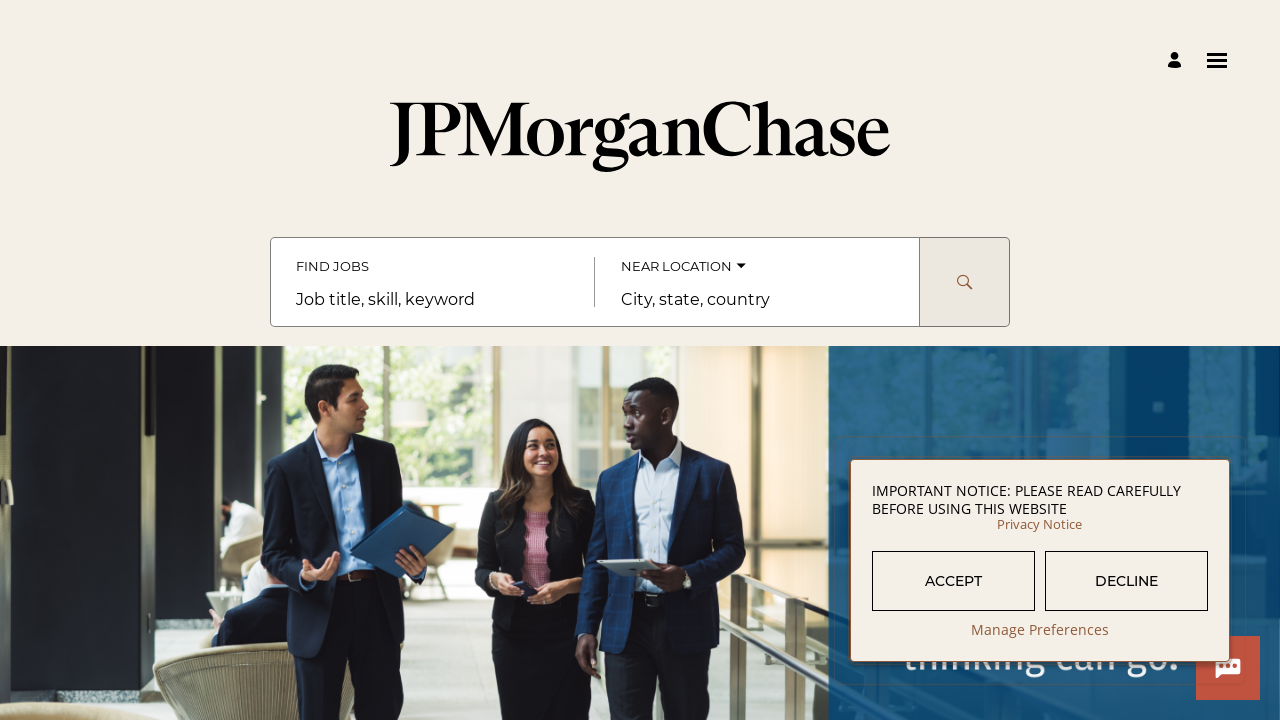

Located job title input field
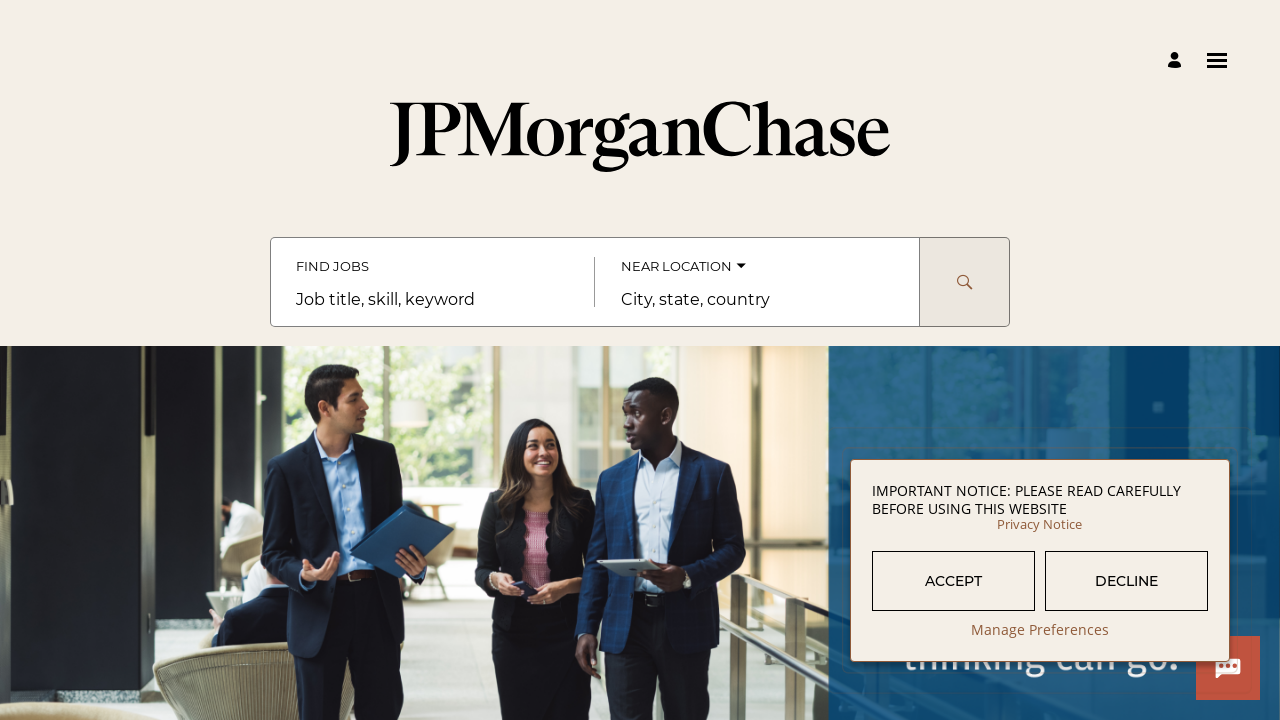

Cleared job title input field on input[placeholder='Job title, skill, keyword']
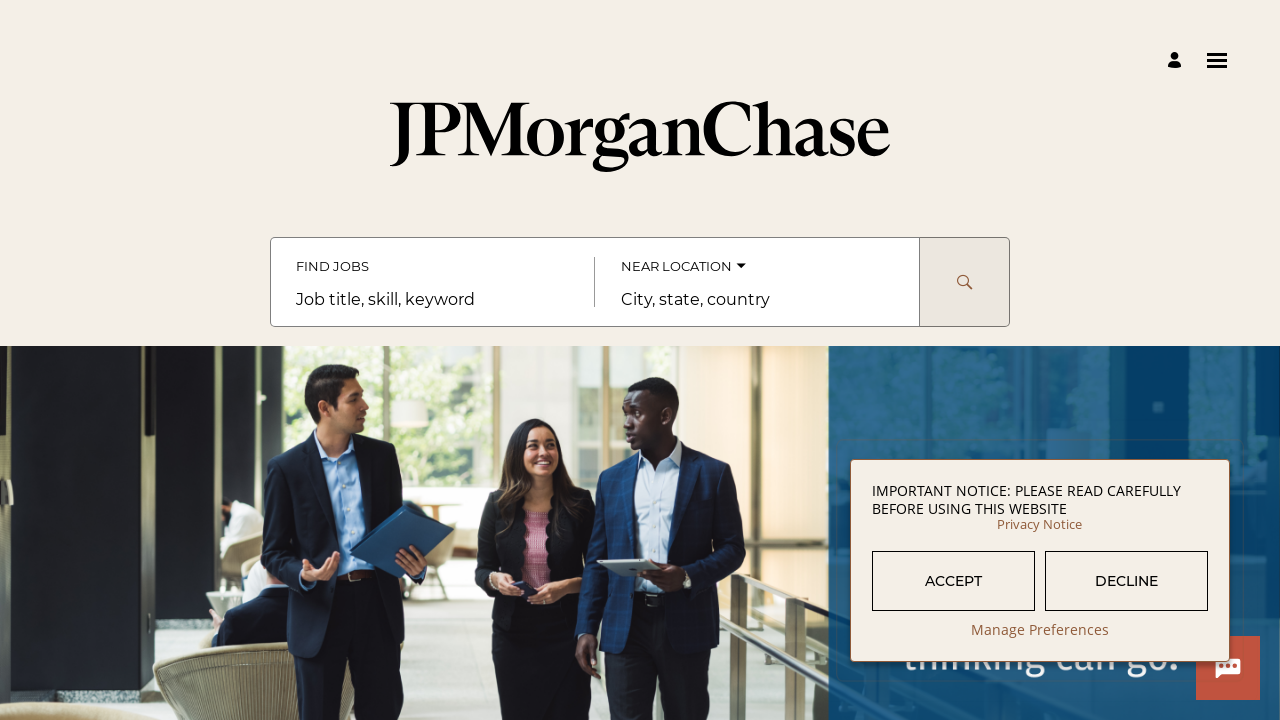

Filled job title field with 'Software Engineer' on input[placeholder='Job title, skill, keyword']
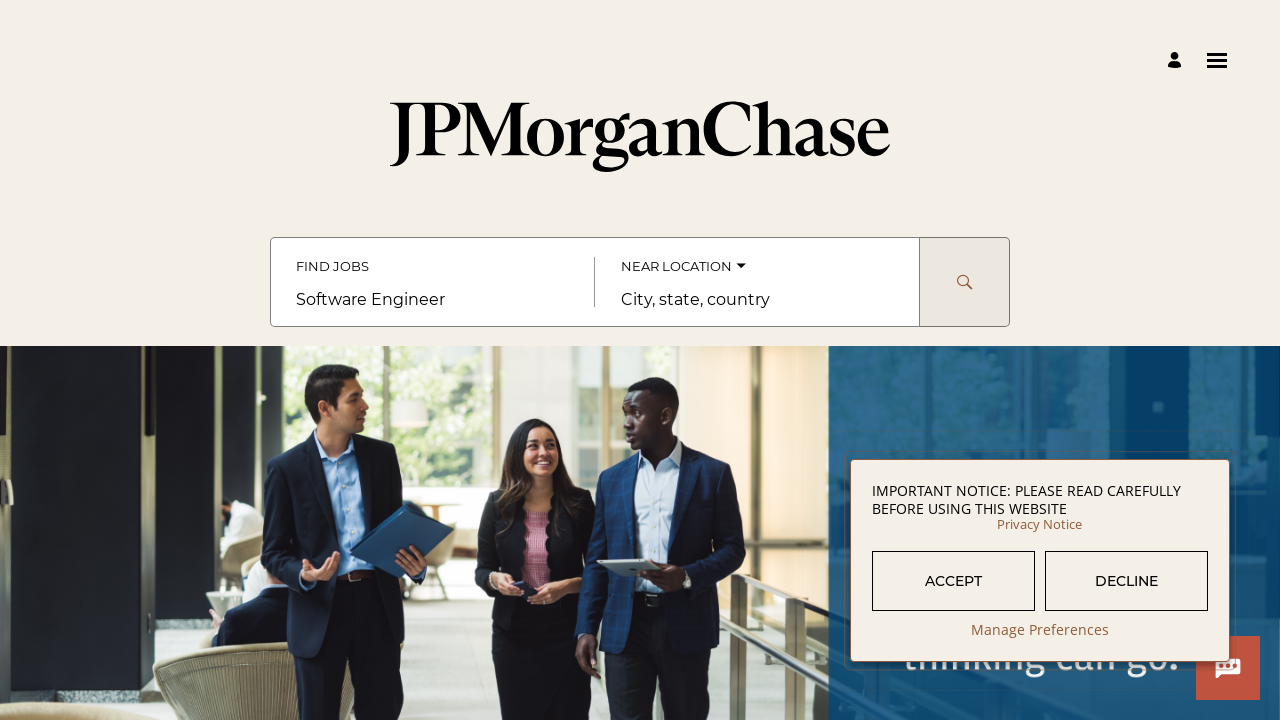

Located location input field
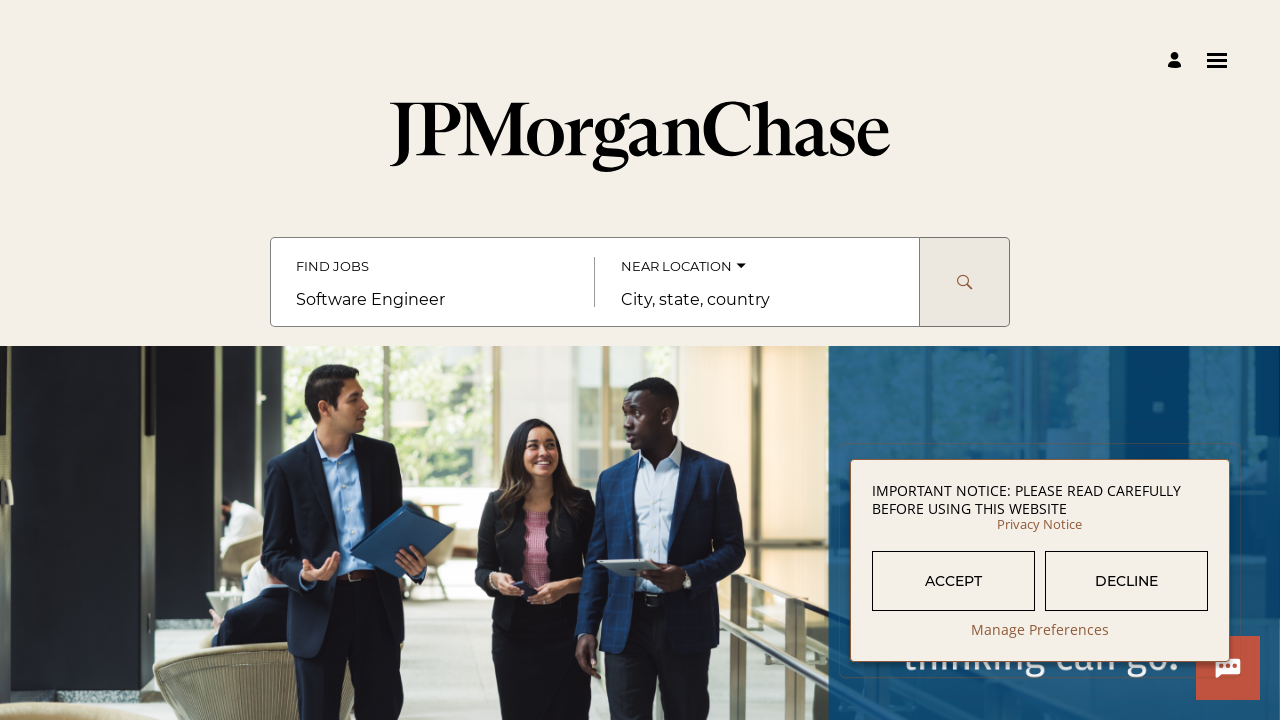

Cleared location input field on input[placeholder='City, state, country']
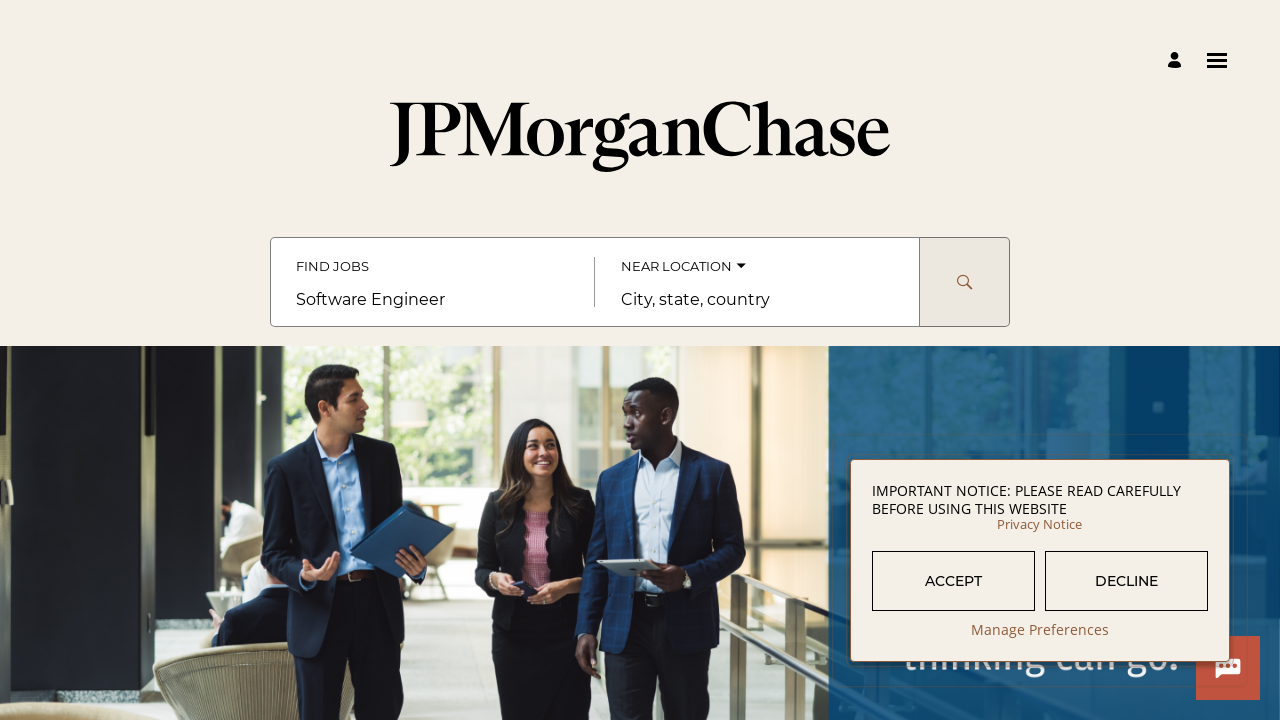

Filled location field with 'India' on input[placeholder='City, state, country']
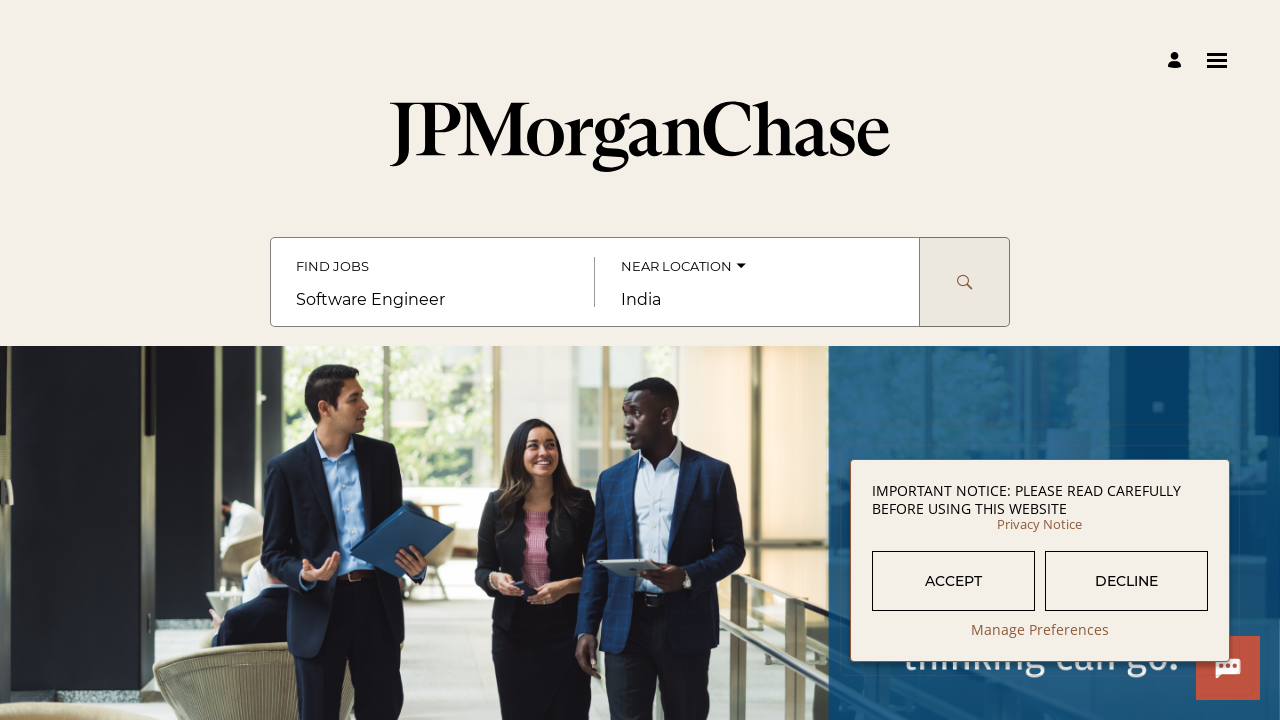

Clicked search button to submit job search for Software Engineer in India at (965, 282) on button[title='Search for Jobs']
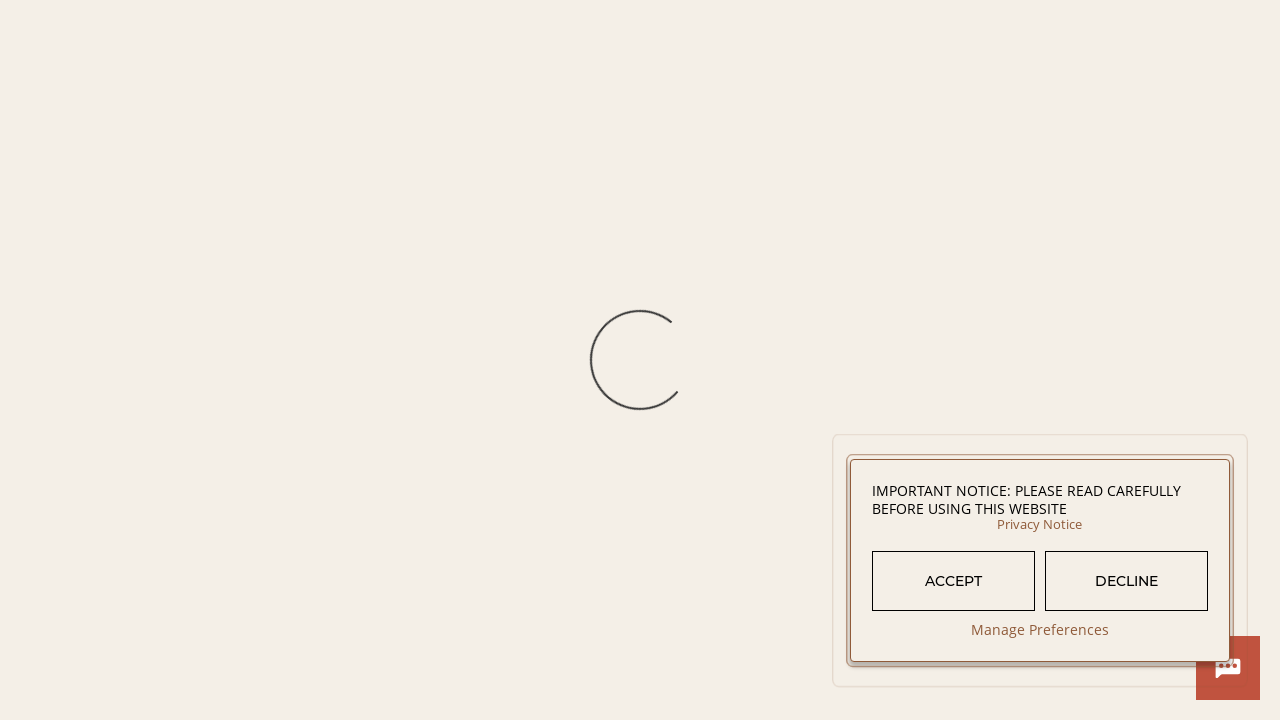

Waited 2 seconds for search results to load
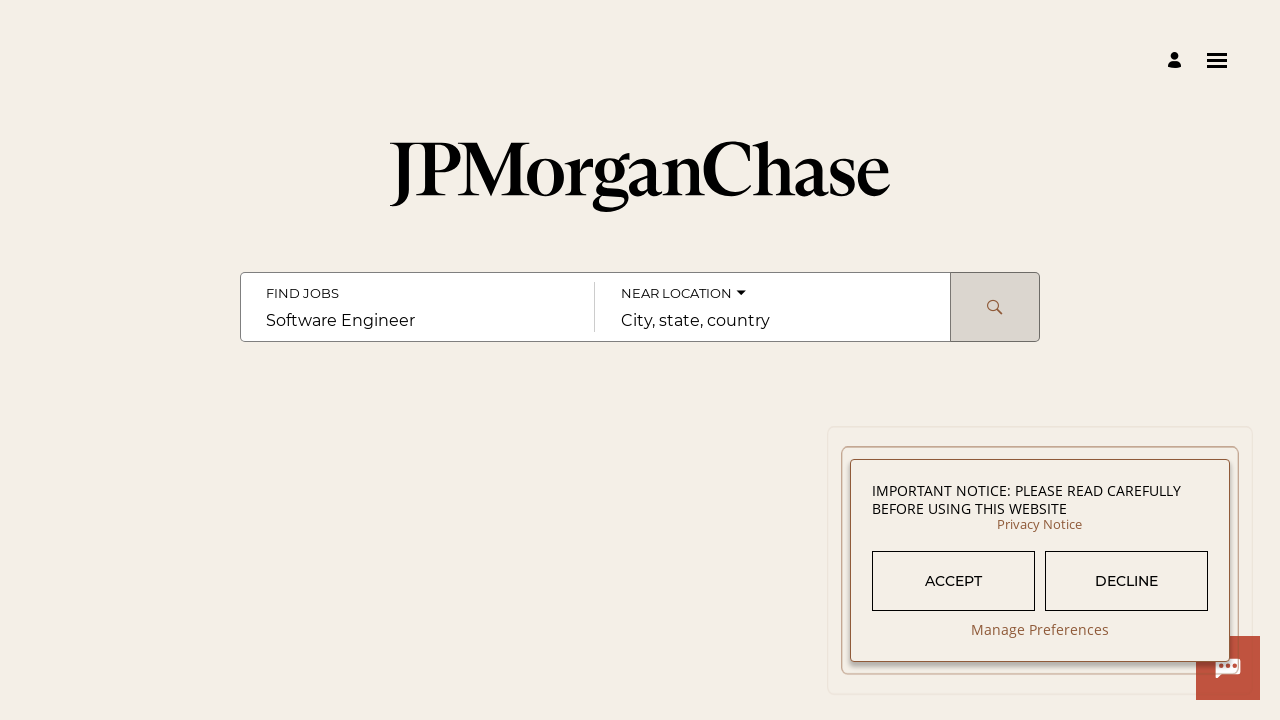

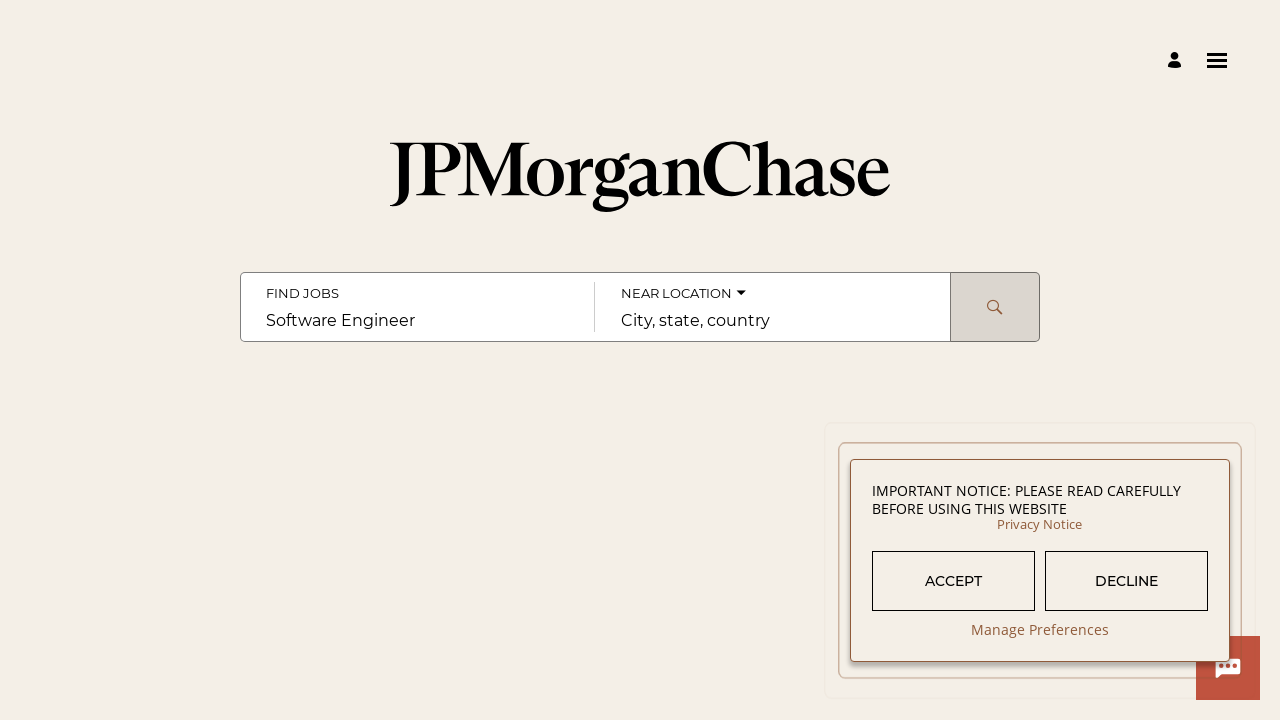